Tests editing a todo item by double-clicking, changing the text, and pressing Enter

Starting URL: https://demo.playwright.dev/todomvc

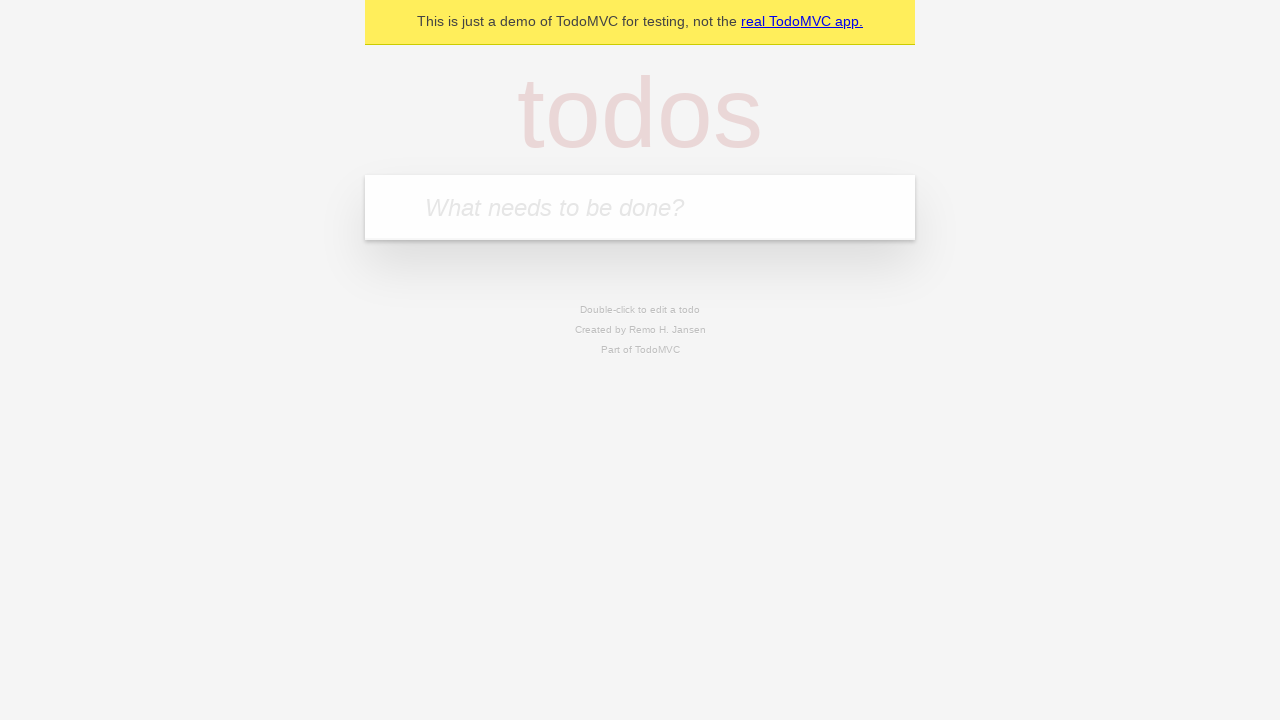

Filled todo input with 'buy some cheese' on internal:attr=[placeholder="What needs to be done?"i]
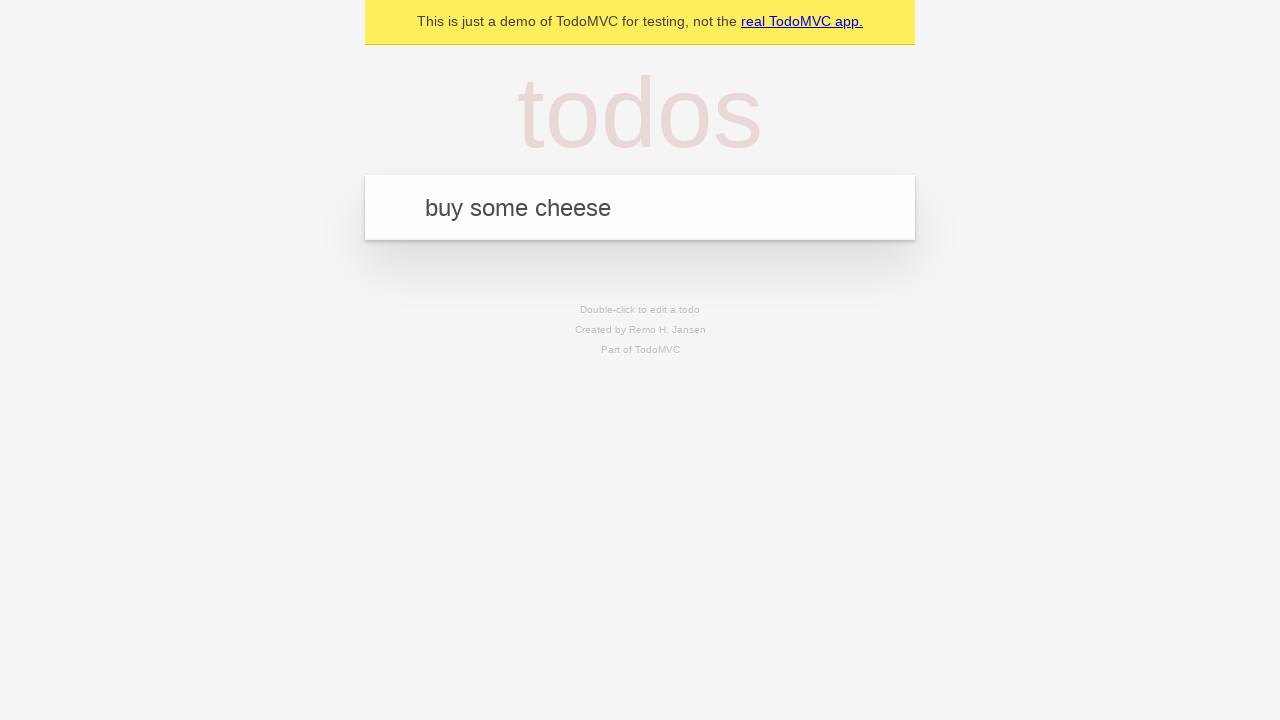

Pressed Enter to create first todo on internal:attr=[placeholder="What needs to be done?"i]
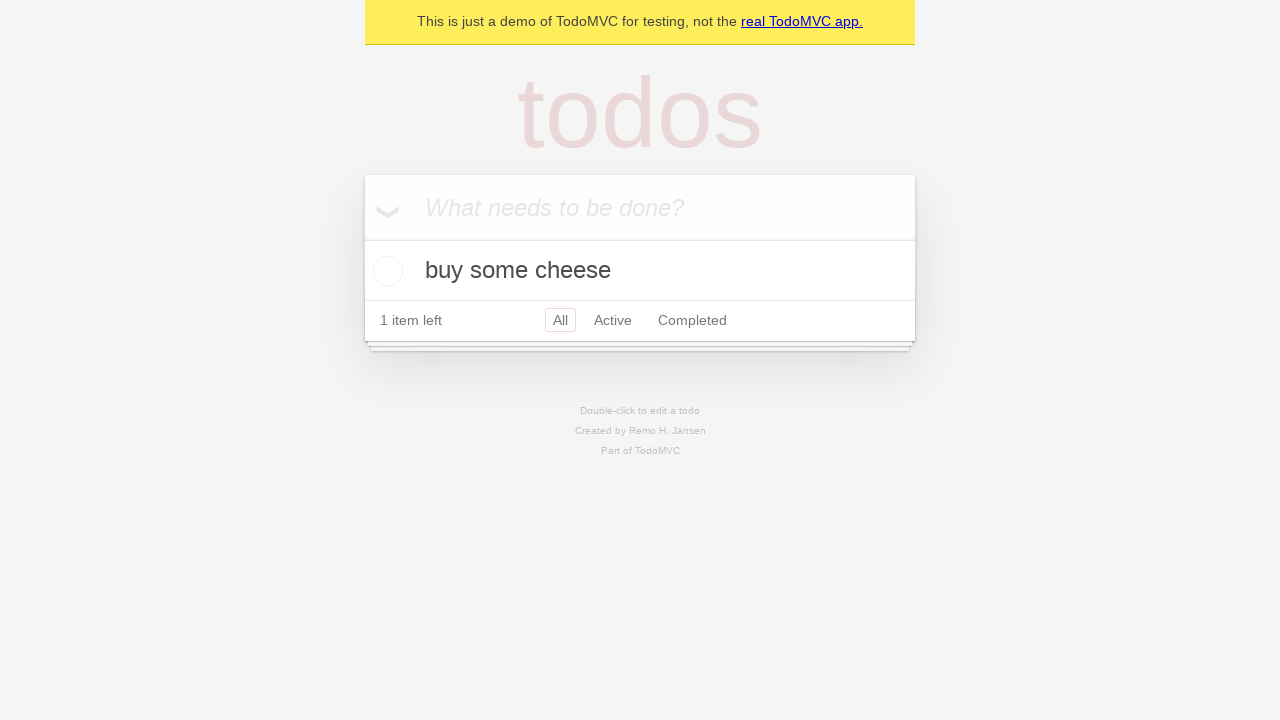

Filled todo input with 'feed the cat' on internal:attr=[placeholder="What needs to be done?"i]
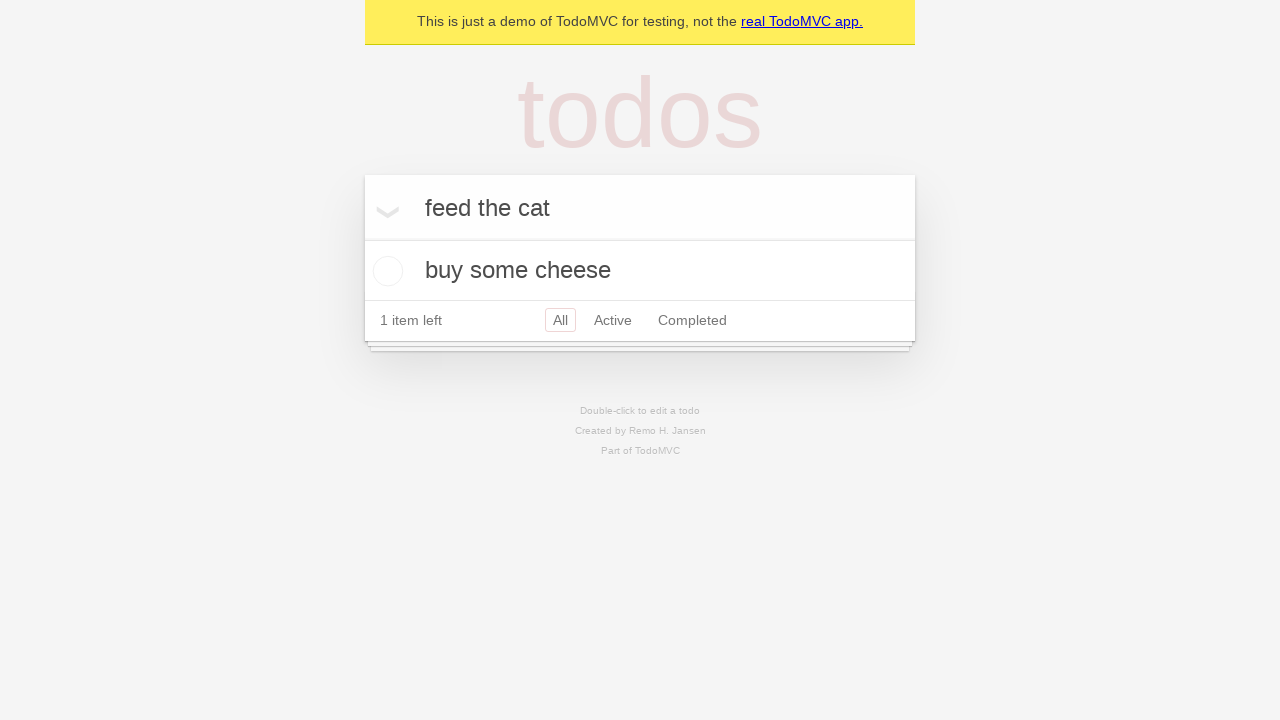

Pressed Enter to create second todo on internal:attr=[placeholder="What needs to be done?"i]
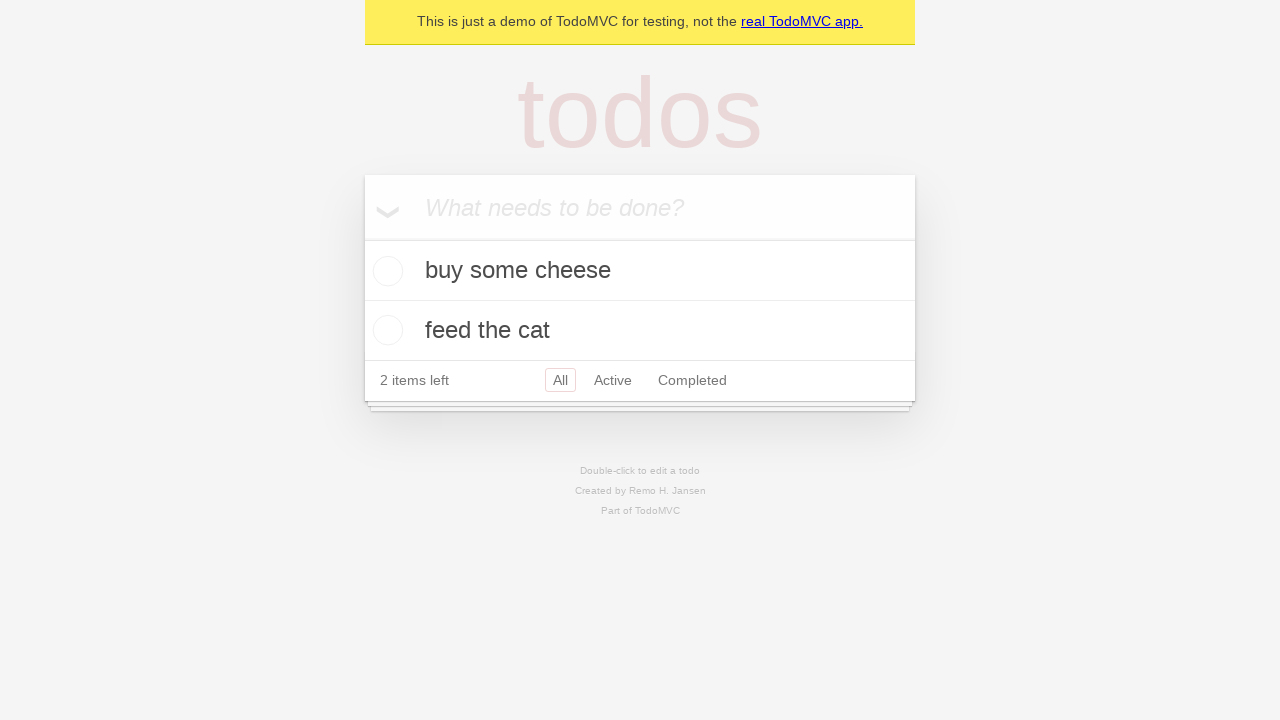

Filled todo input with 'book a doctors appointment' on internal:attr=[placeholder="What needs to be done?"i]
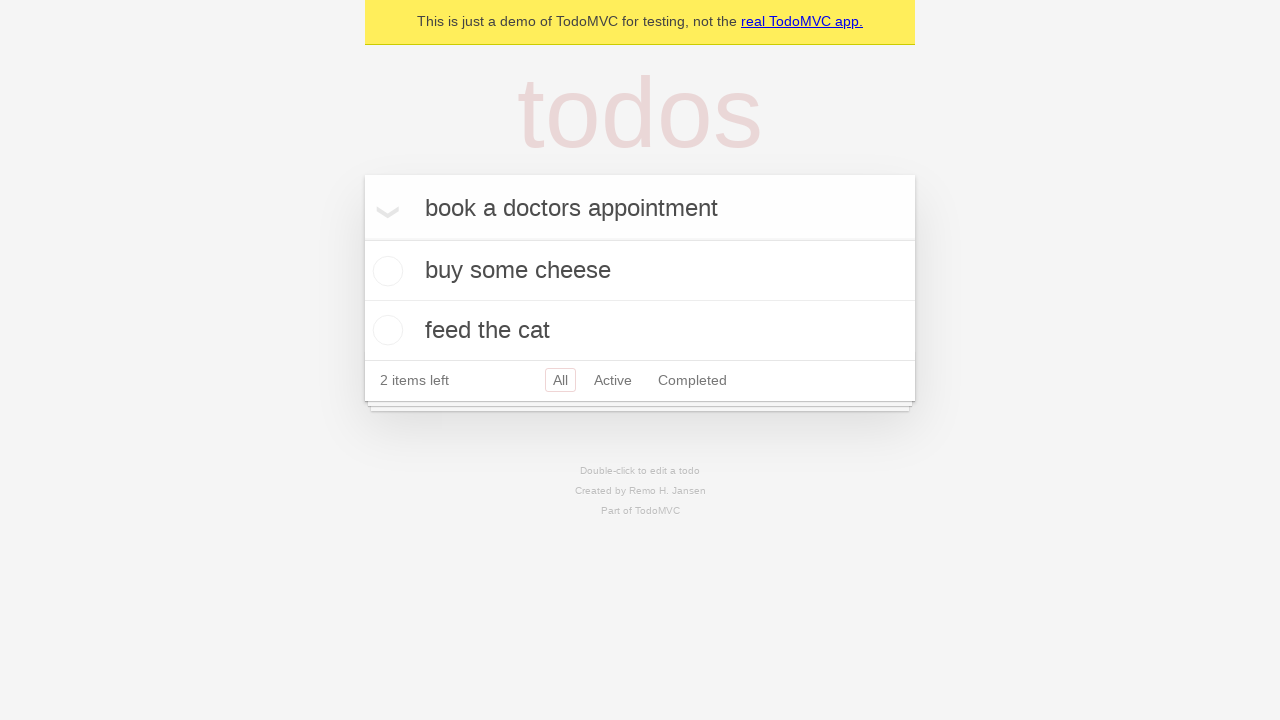

Pressed Enter to create third todo on internal:attr=[placeholder="What needs to be done?"i]
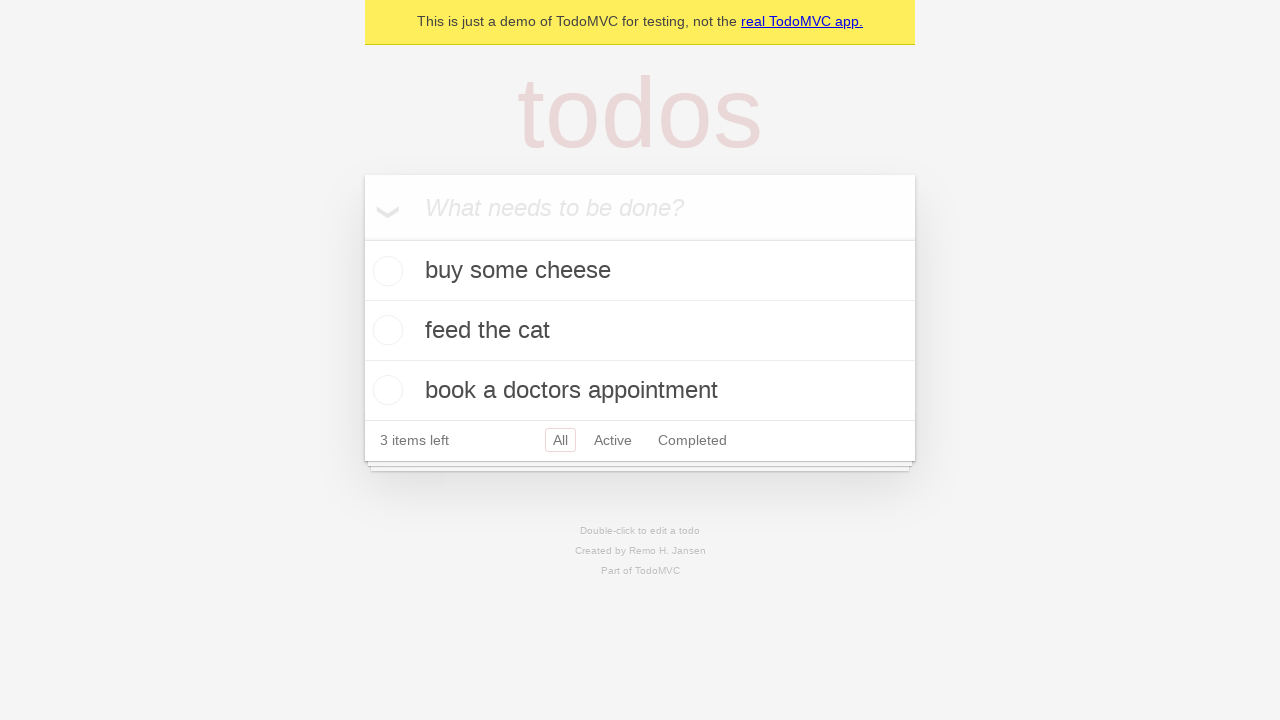

Double-clicked second todo item to enter edit mode at (640, 331) on internal:testid=[data-testid="todo-item"s] >> nth=1
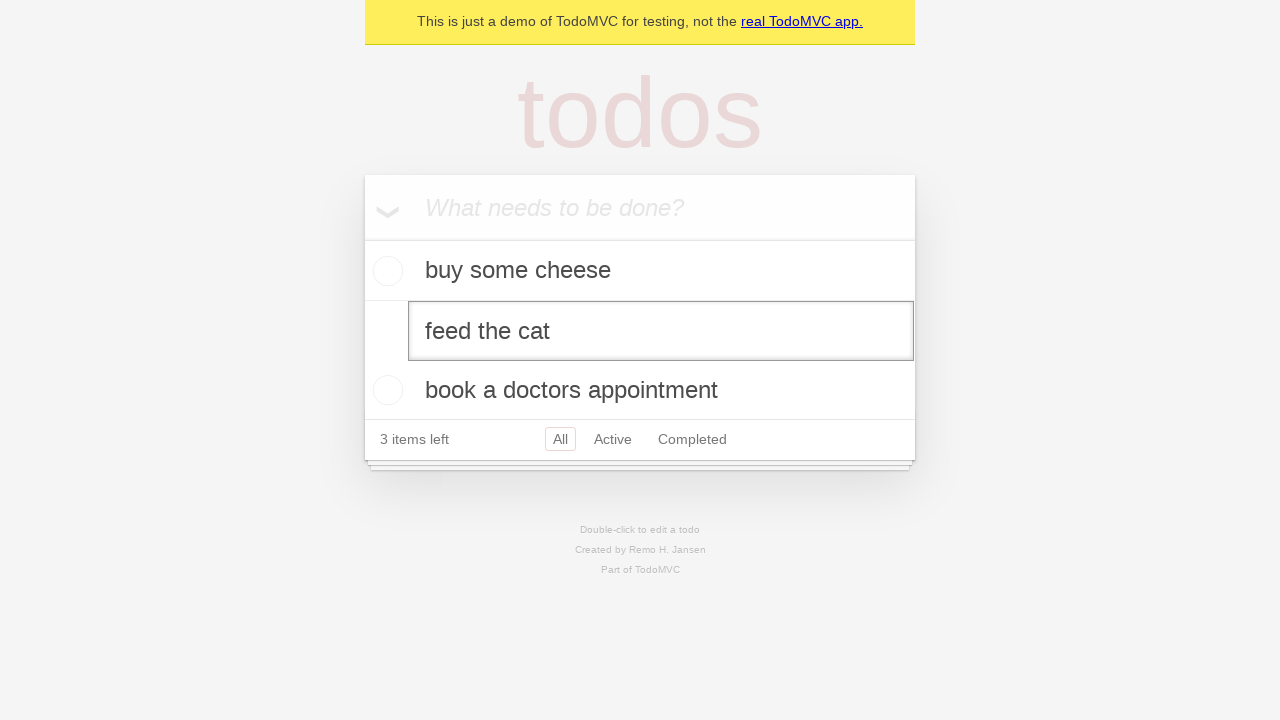

Changed todo text to 'buy some sausages' on internal:testid=[data-testid="todo-item"s] >> nth=1 >> internal:role=textbox[nam
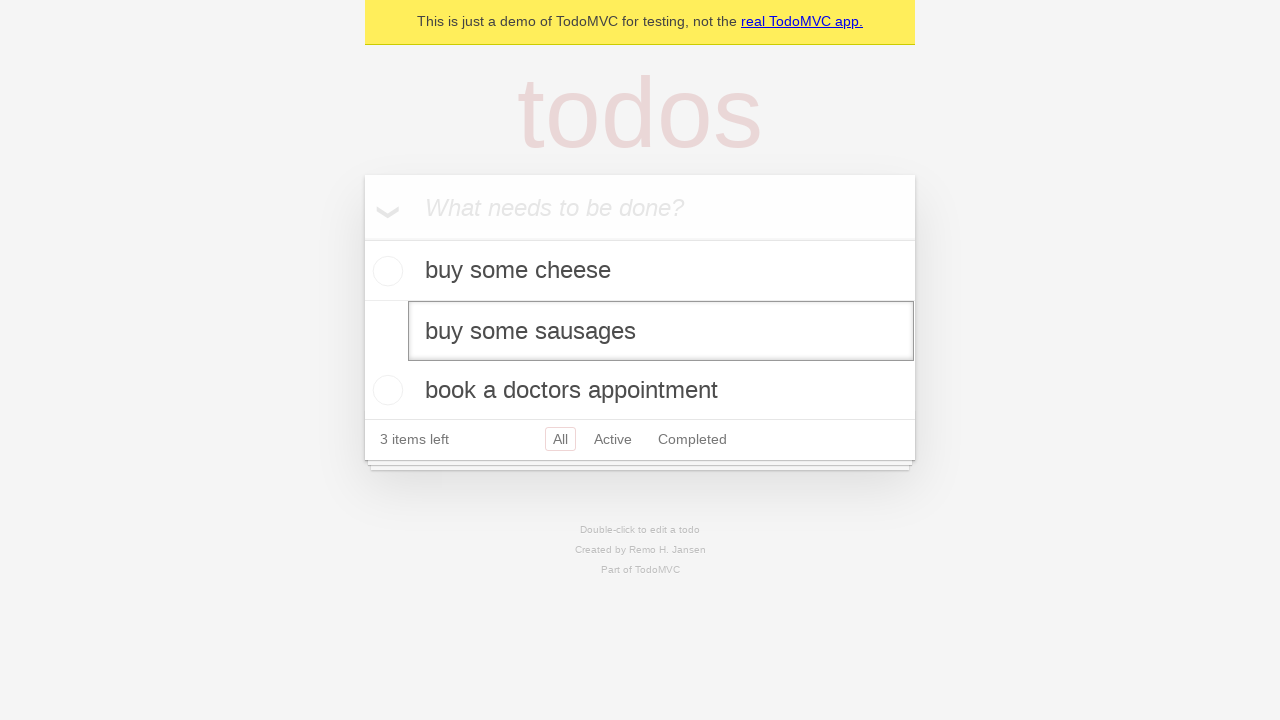

Pressed Enter to confirm edit and save changes on internal:testid=[data-testid="todo-item"s] >> nth=1 >> internal:role=textbox[nam
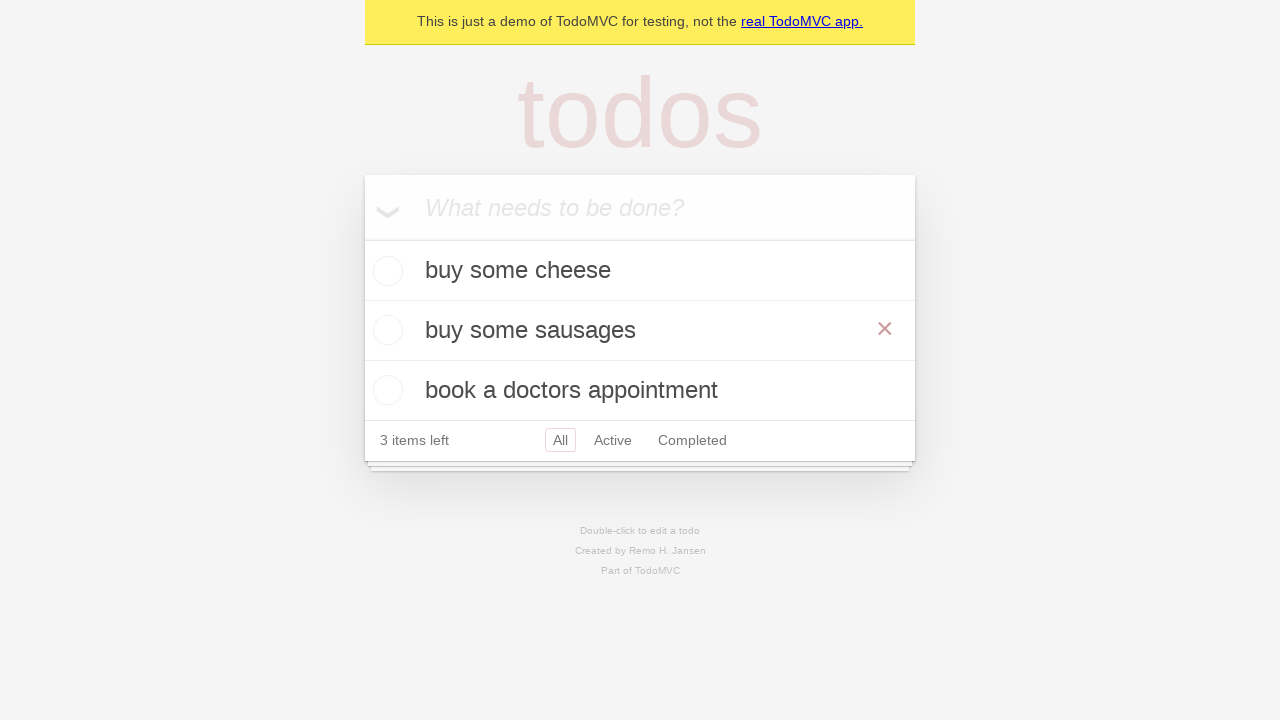

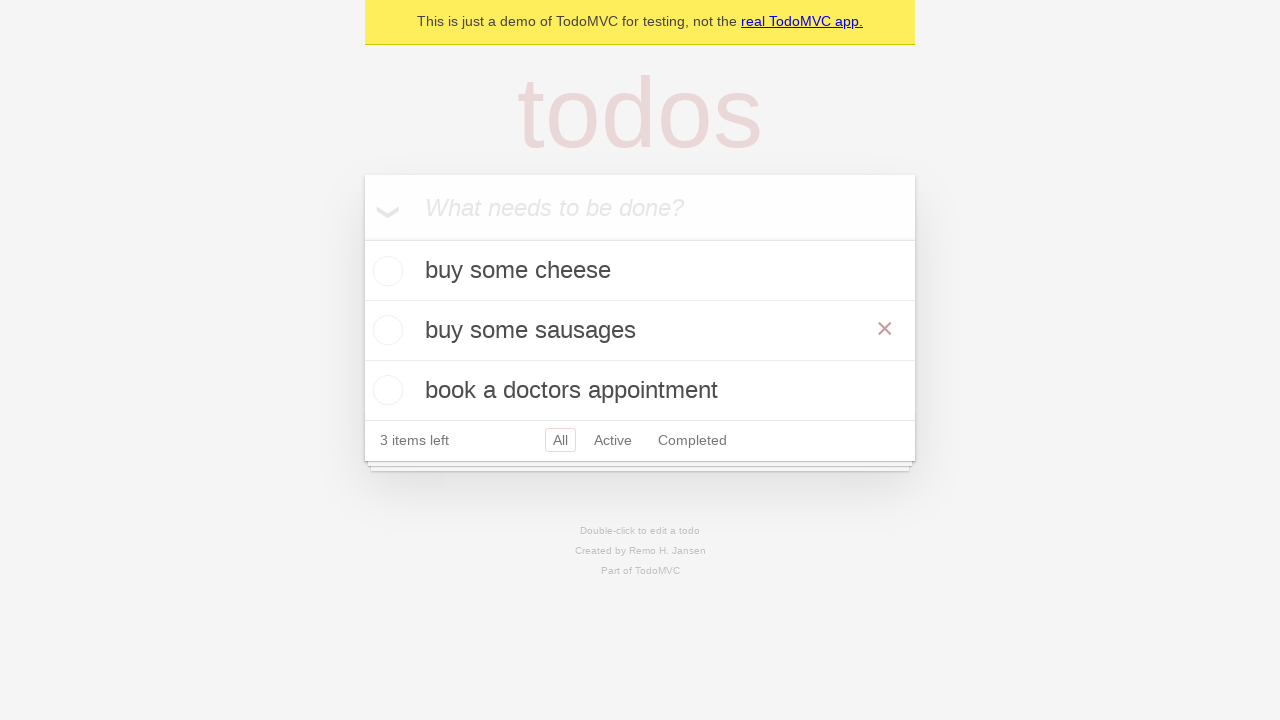